Tests login functionality on Saucedemo site, then sorts products by price and name using dropdown filters

Starting URL: https://www.saucedemo.com/inventory-item.html?id=5

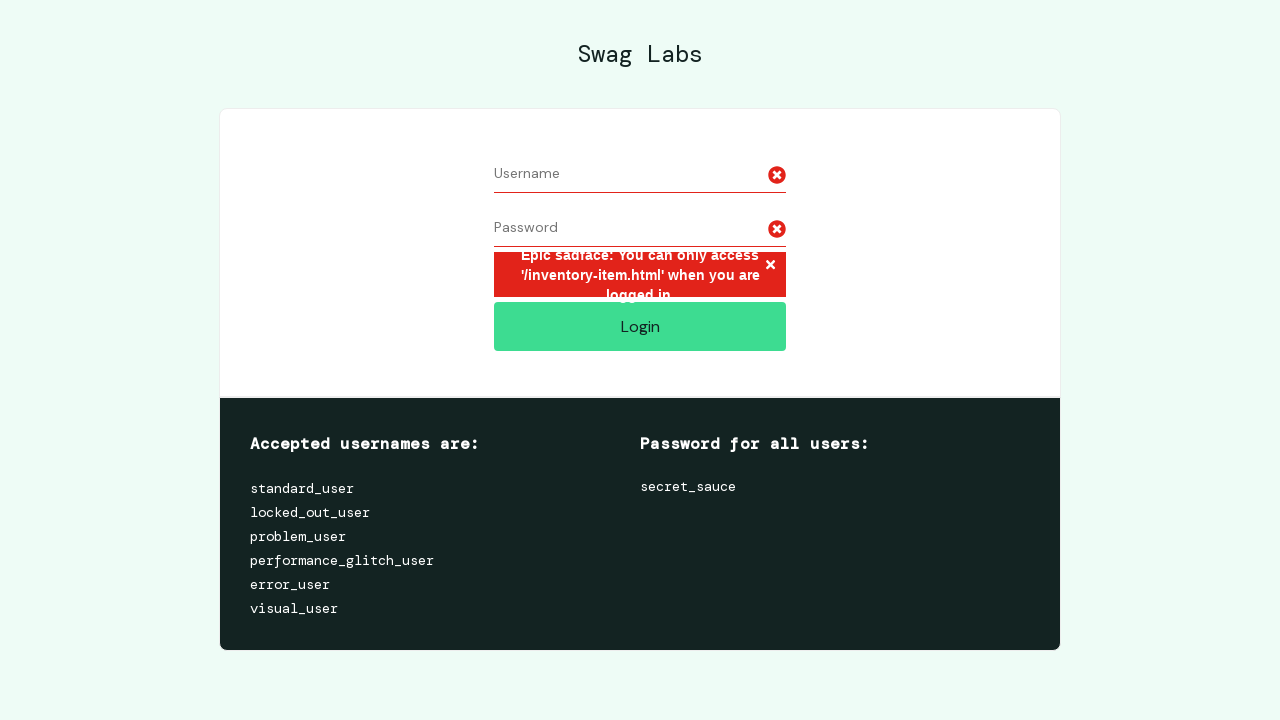

Filled username field with 'standard_user' on input#user-name
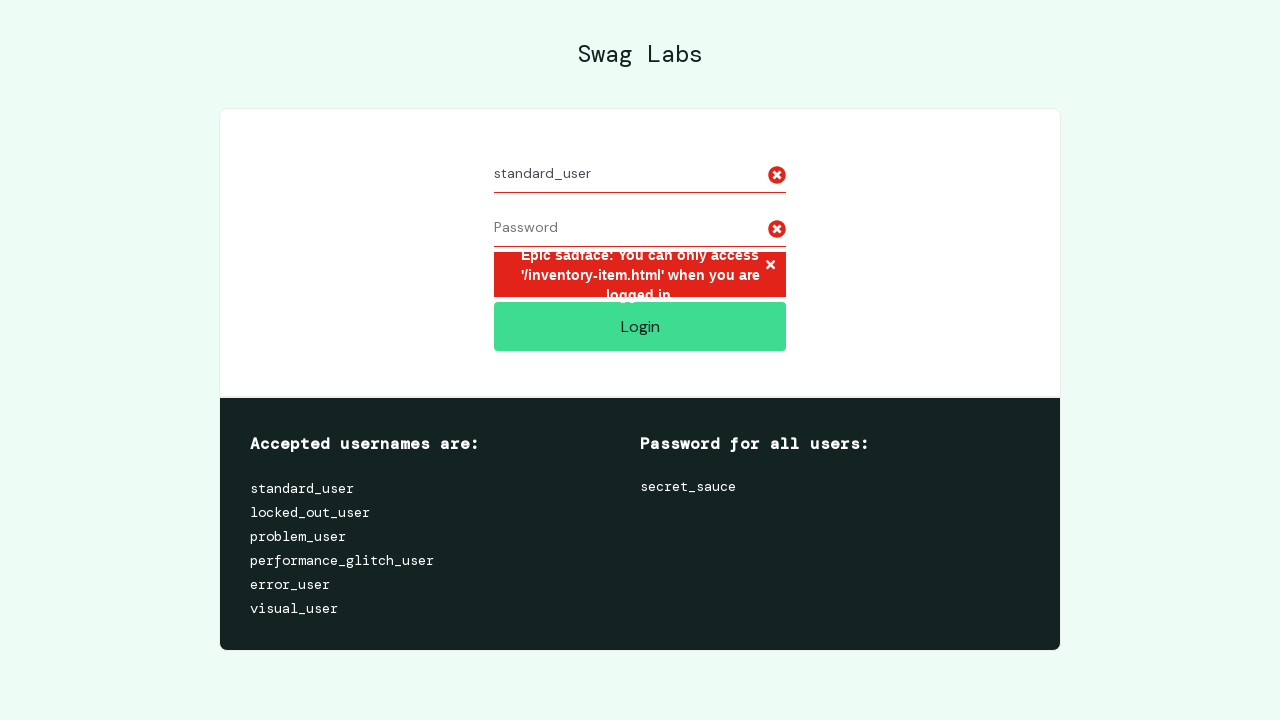

Filled password field with 'secret_sauce' on input#password
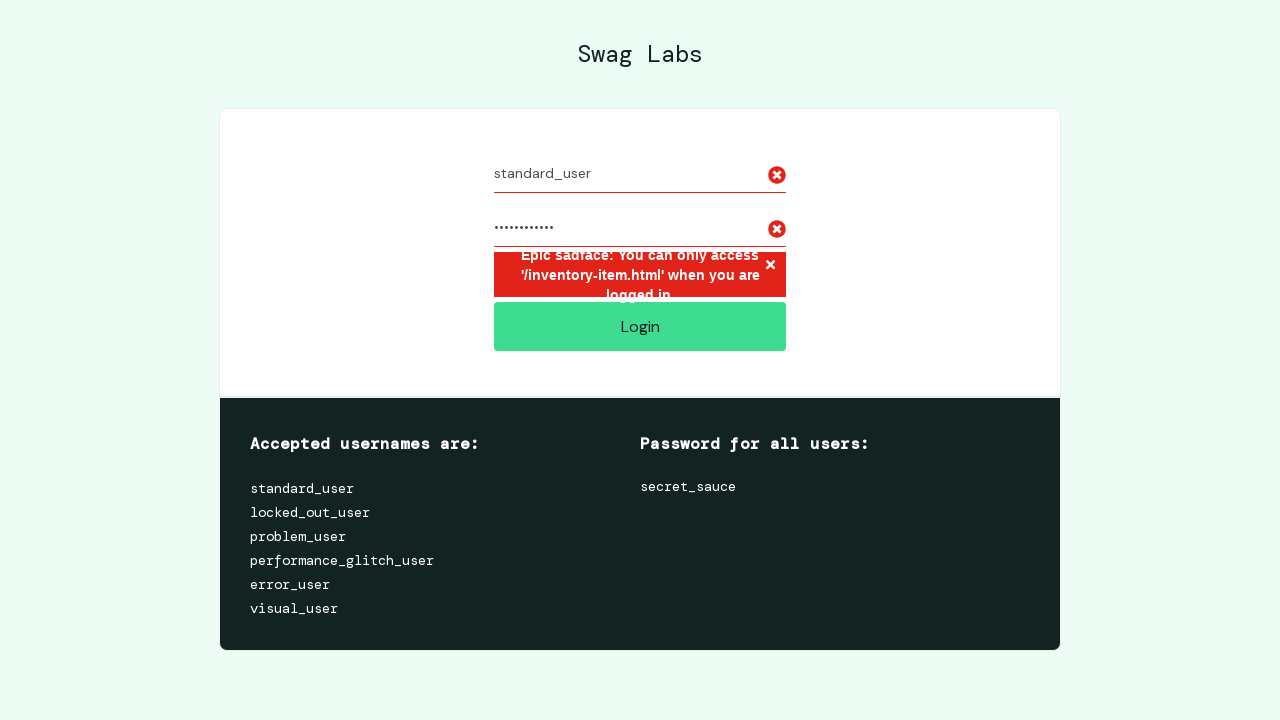

Pressed Enter key to submit login form
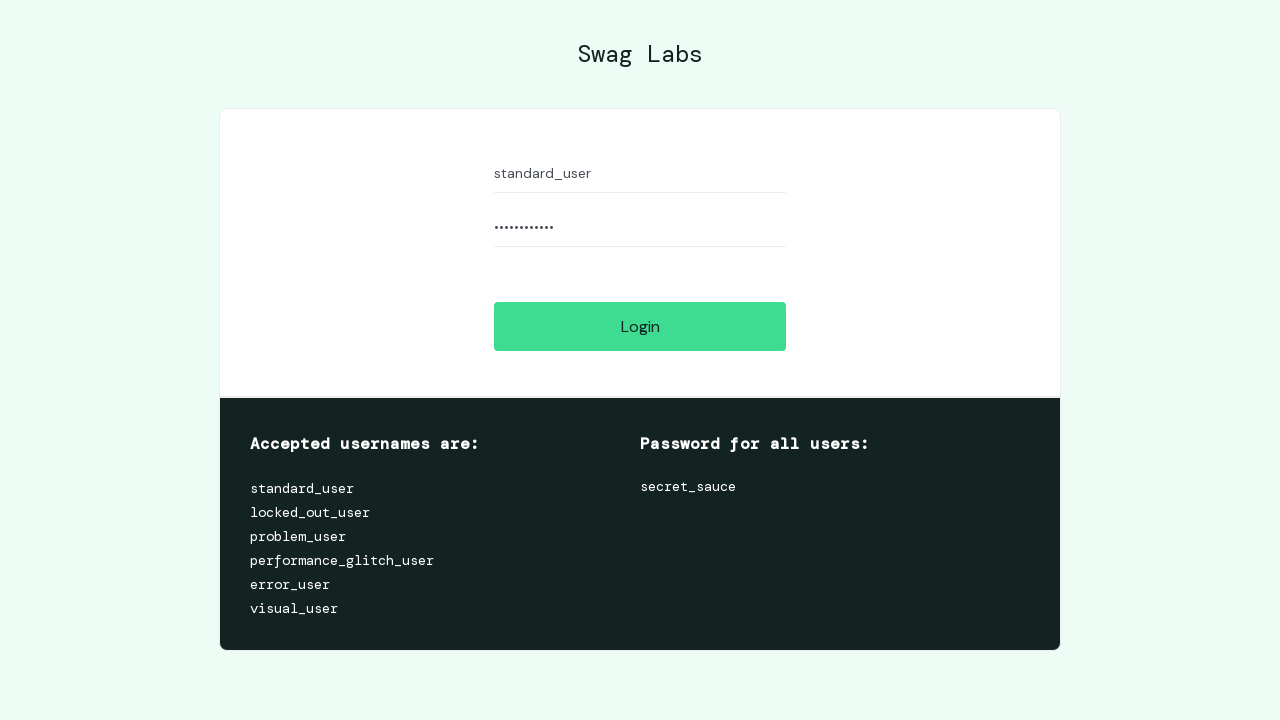

Clicked login button at (640, 326) on [name="login-button"]
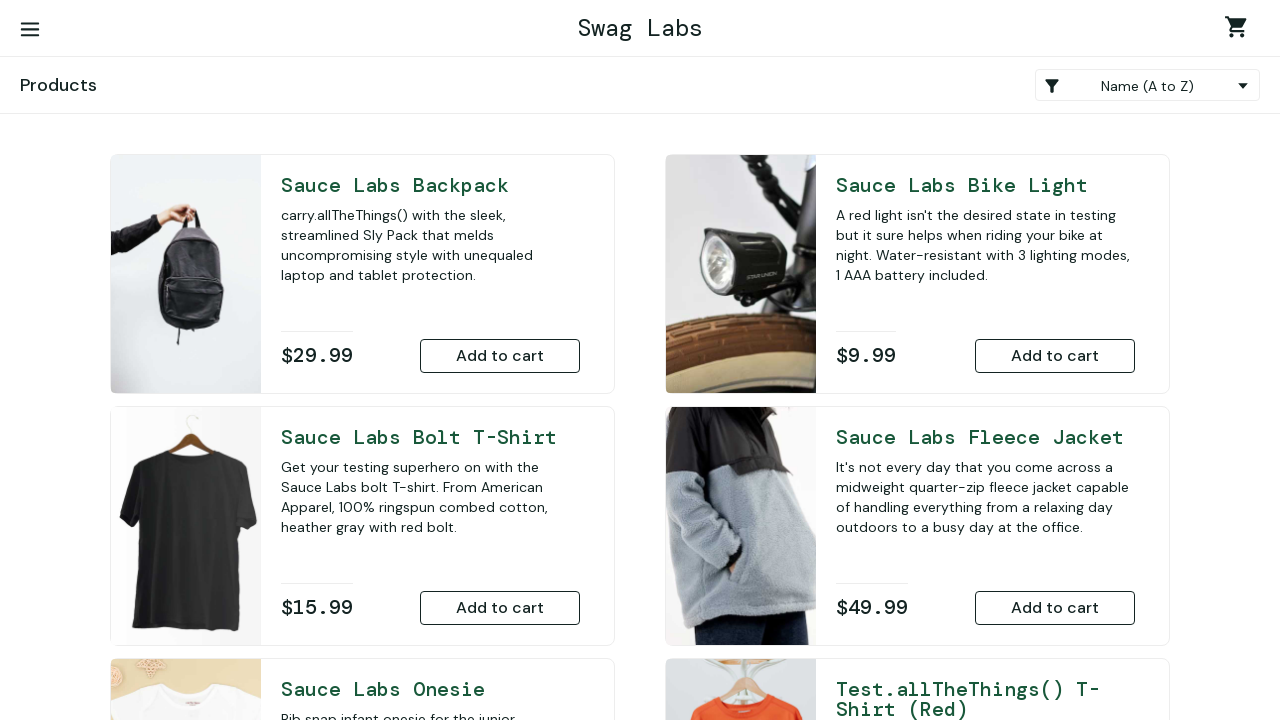

Selected 'Price (low to high)' from sort dropdown on .product_sort_container
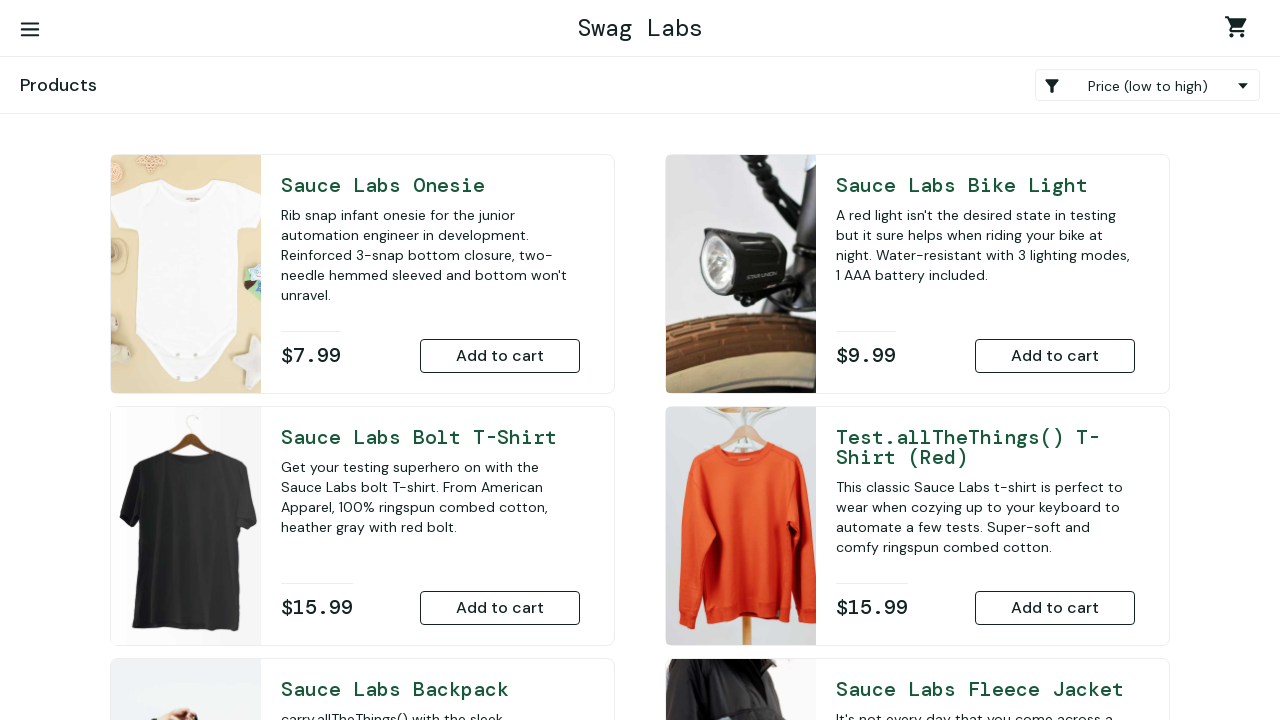

Reloaded the page
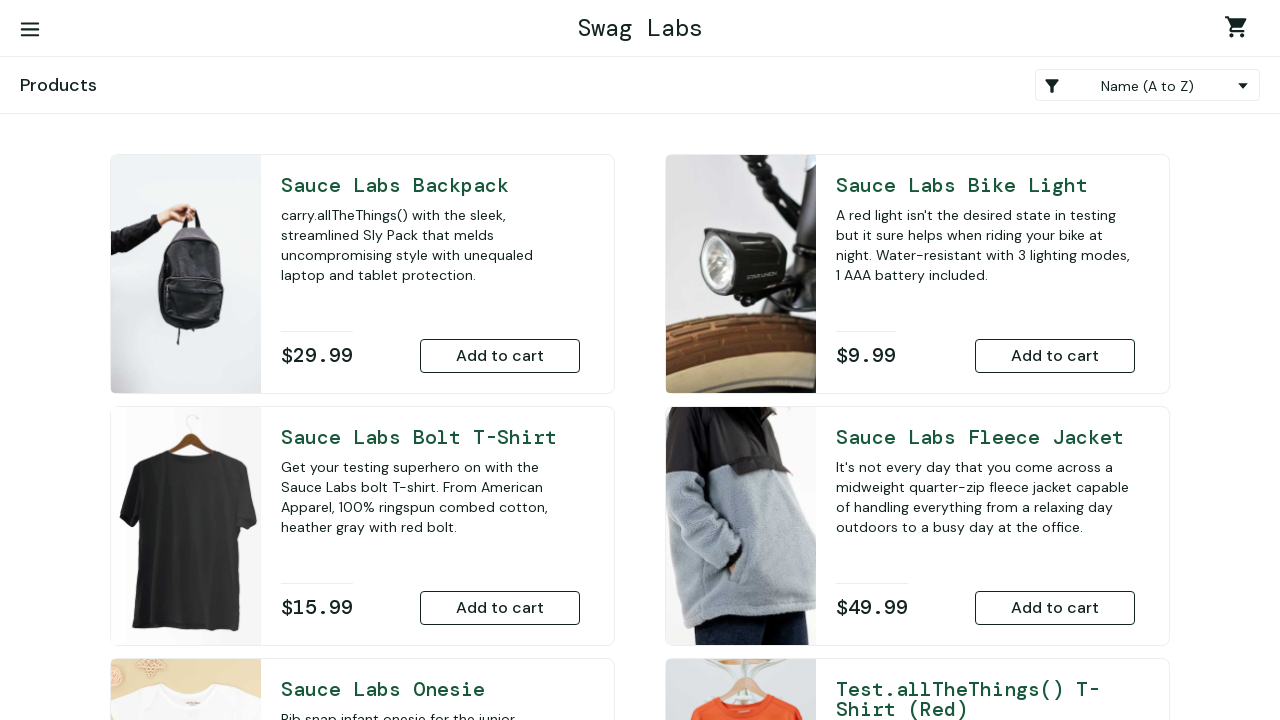

Waited for product sort container to be visible
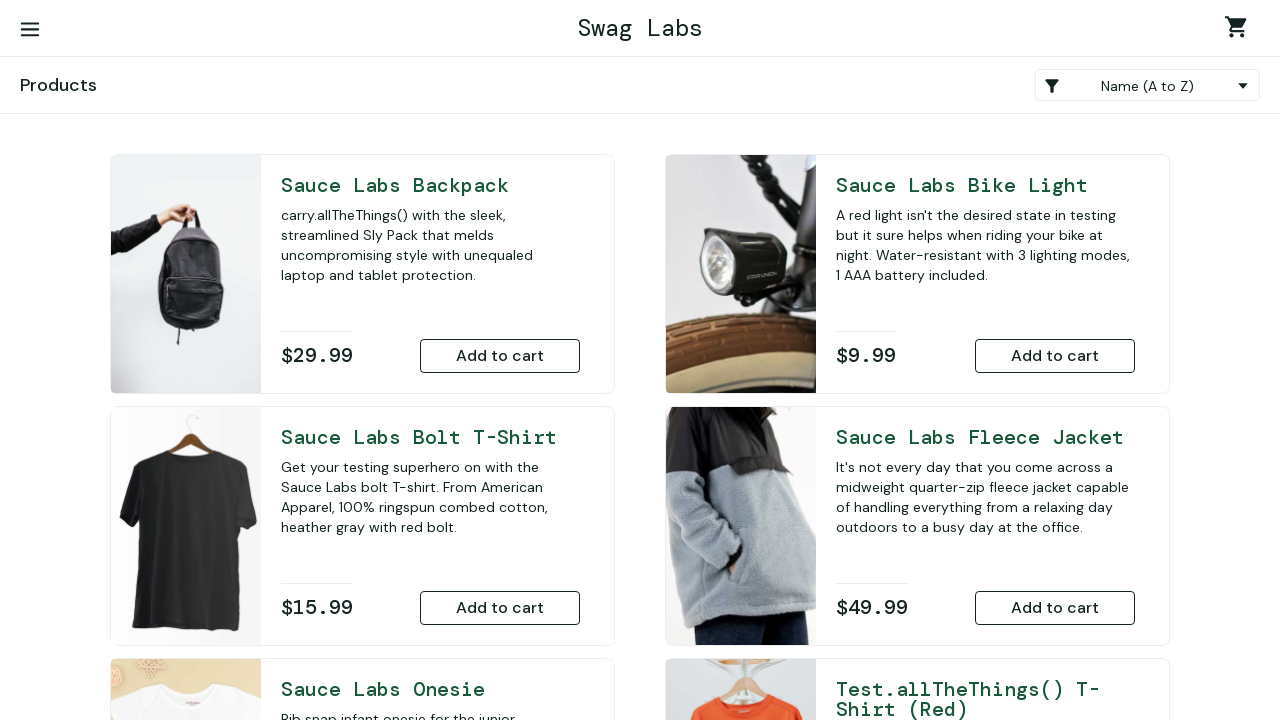

Reloaded the page again
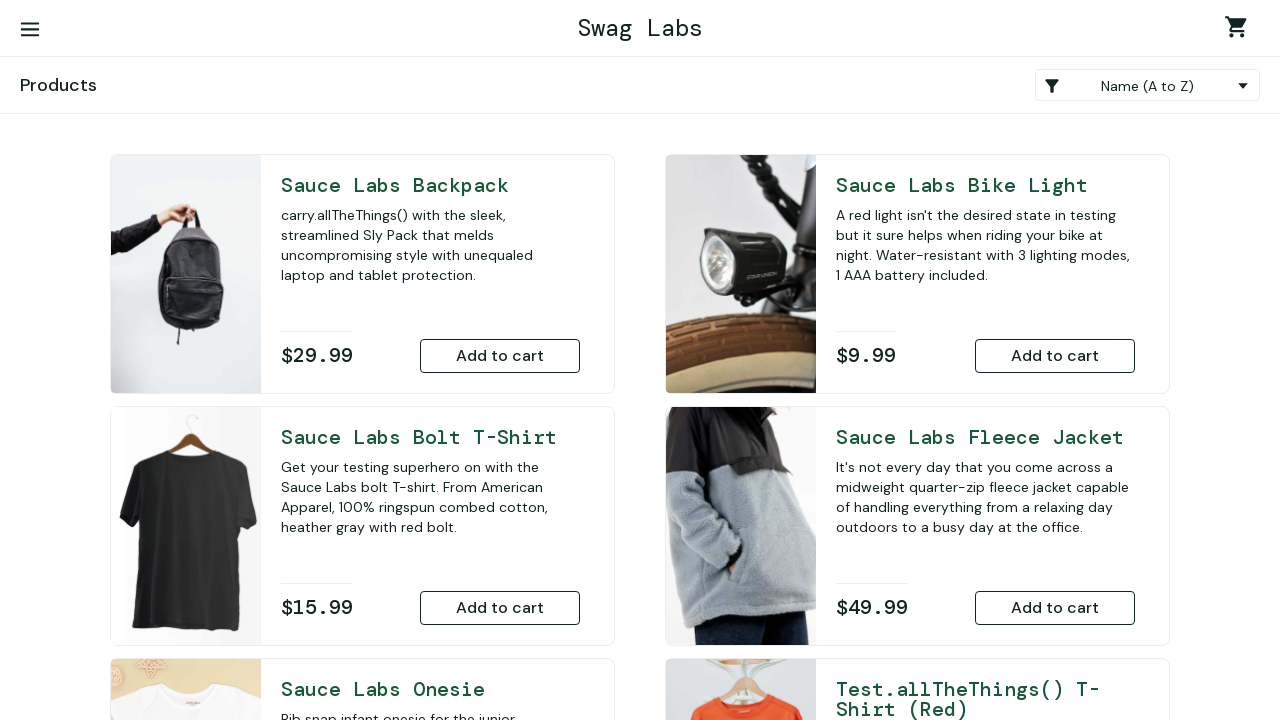

Selected 'Name (Z to A)' from sort dropdown on .product_sort_container
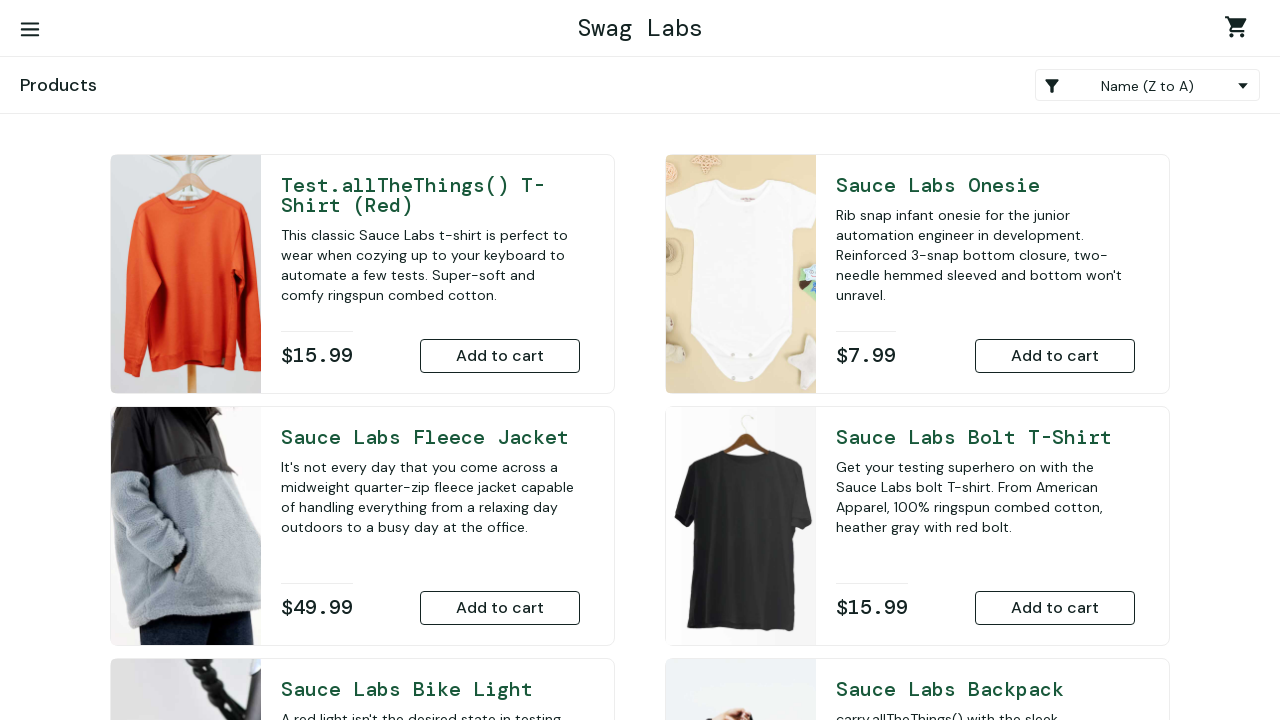

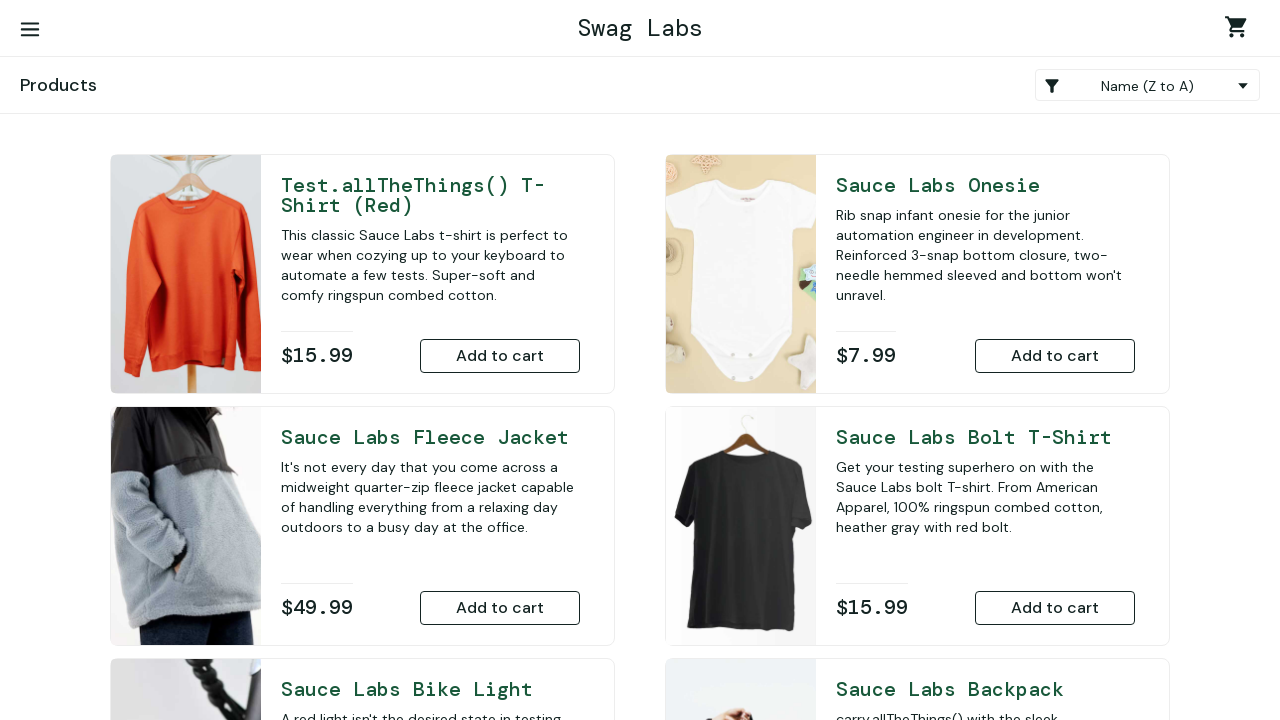